Tests marking individual todo items as complete using their checkboxes

Starting URL: https://demo.playwright.dev/todomvc

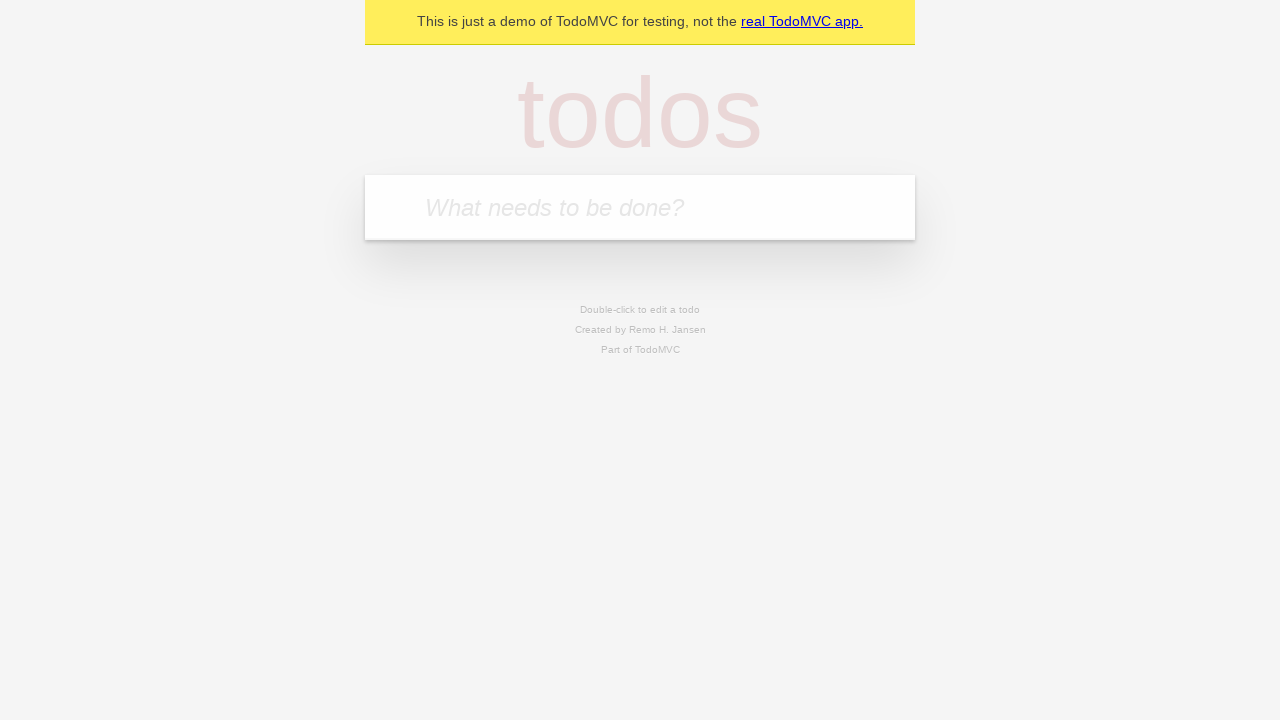

Filled input field with 'buy some cheese' on internal:attr=[placeholder="What needs to be done?"i]
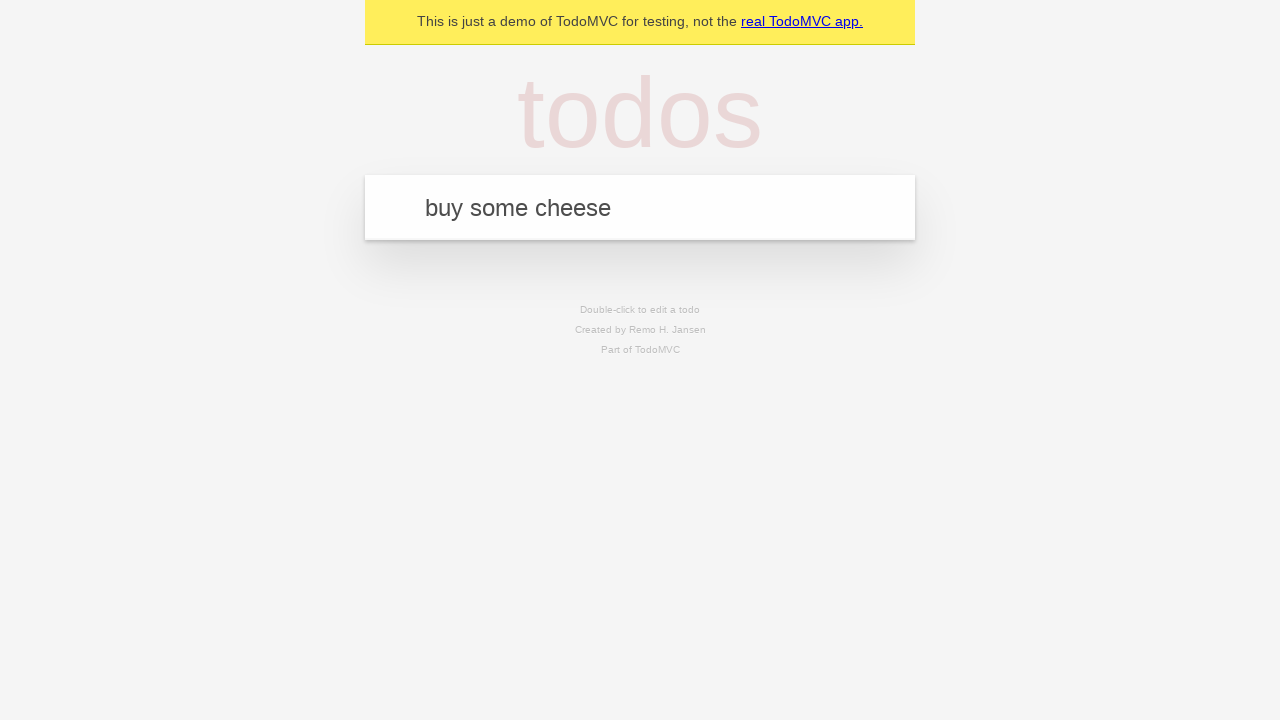

Pressed Enter to add first todo item on internal:attr=[placeholder="What needs to be done?"i]
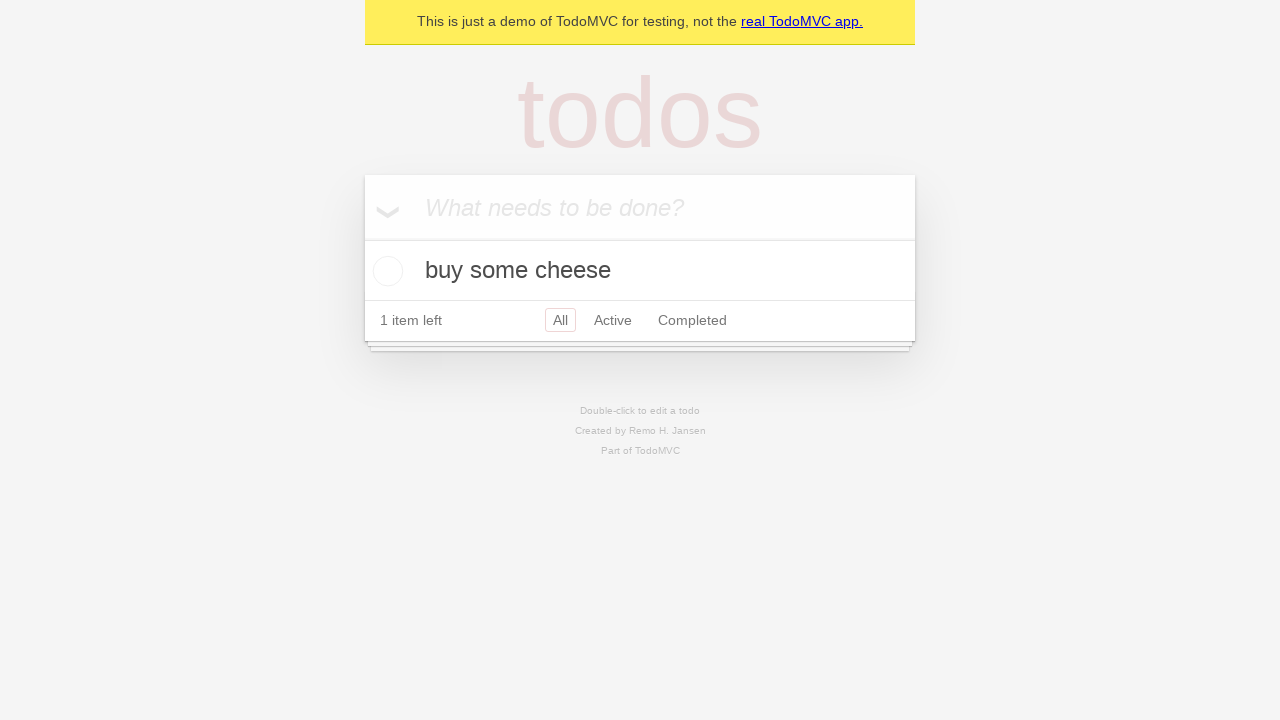

Filled input field with 'feed the cat' on internal:attr=[placeholder="What needs to be done?"i]
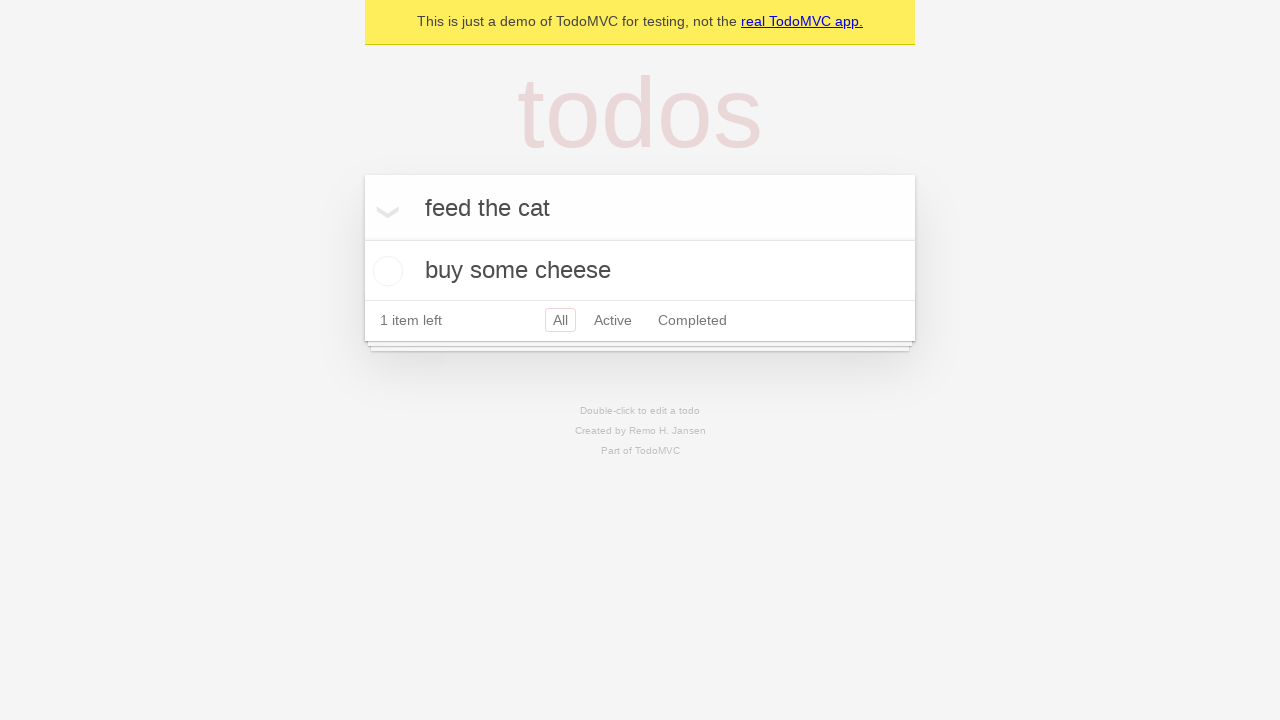

Pressed Enter to add second todo item on internal:attr=[placeholder="What needs to be done?"i]
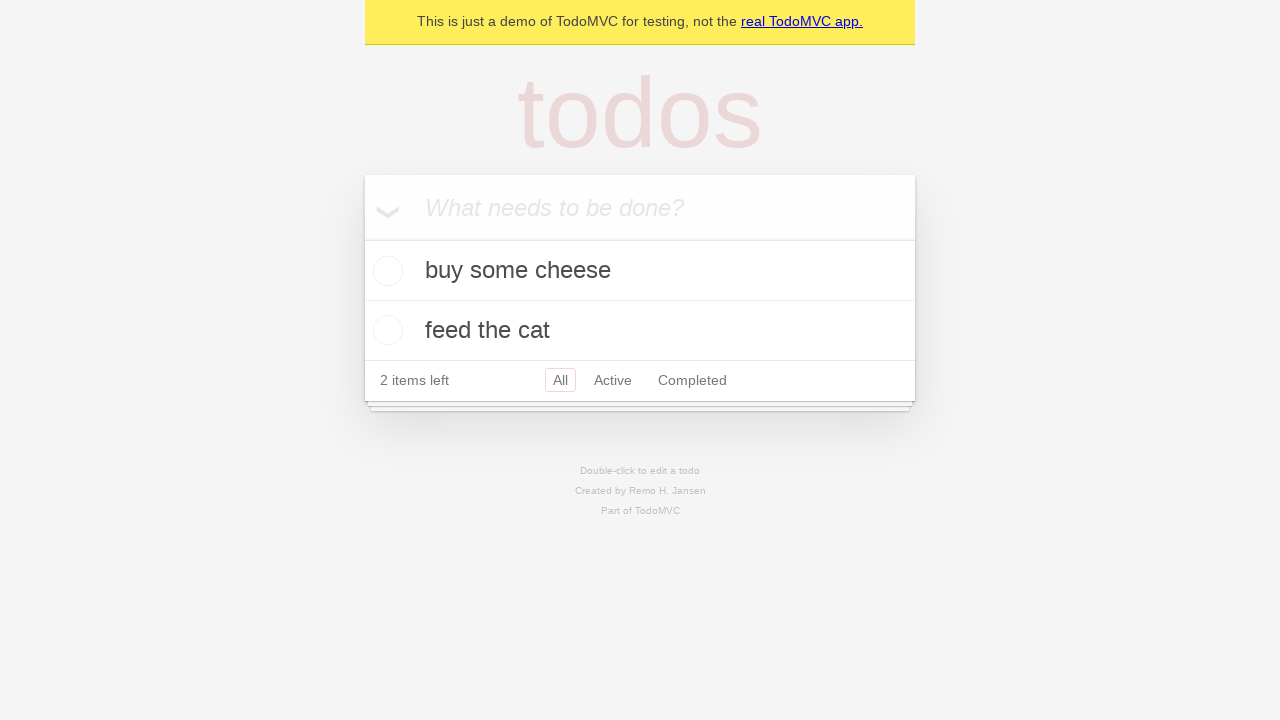

Checked checkbox for first todo item 'buy some cheese' at (385, 271) on [data-testid='todo-item'] >> nth=0 >> internal:role=checkbox
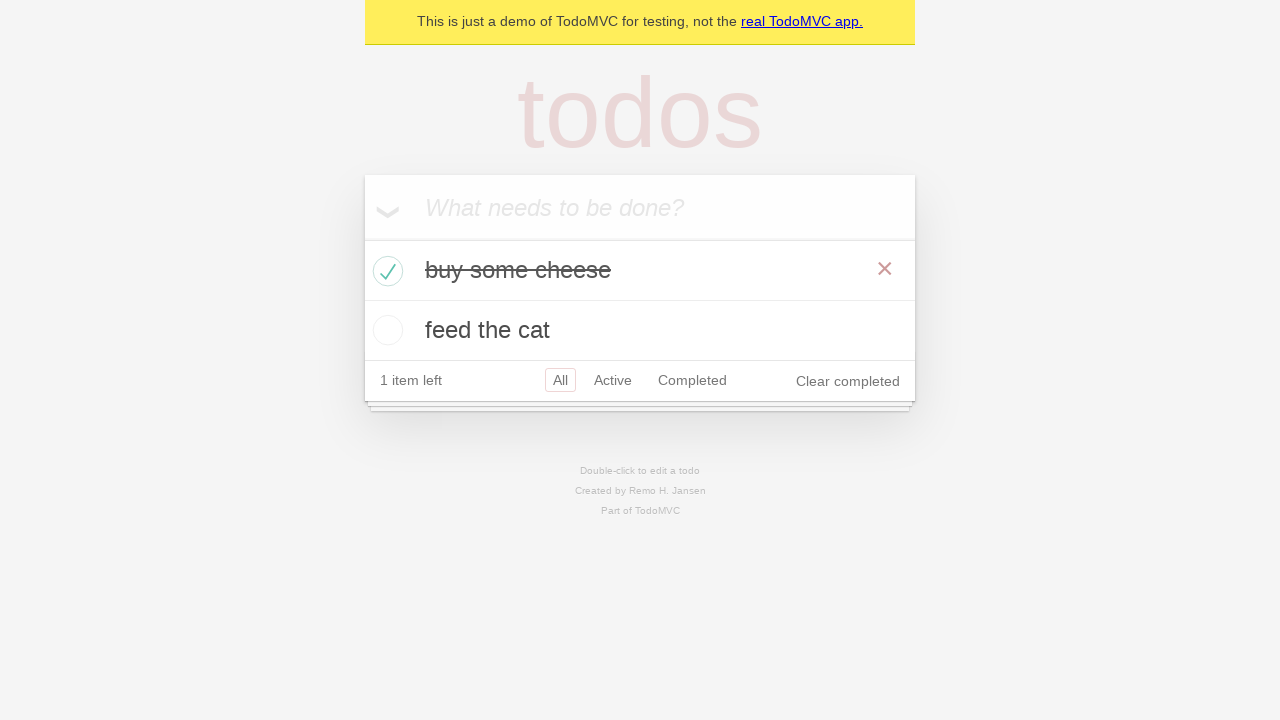

Checked checkbox for second todo item 'feed the cat' at (385, 330) on [data-testid='todo-item'] >> nth=1 >> internal:role=checkbox
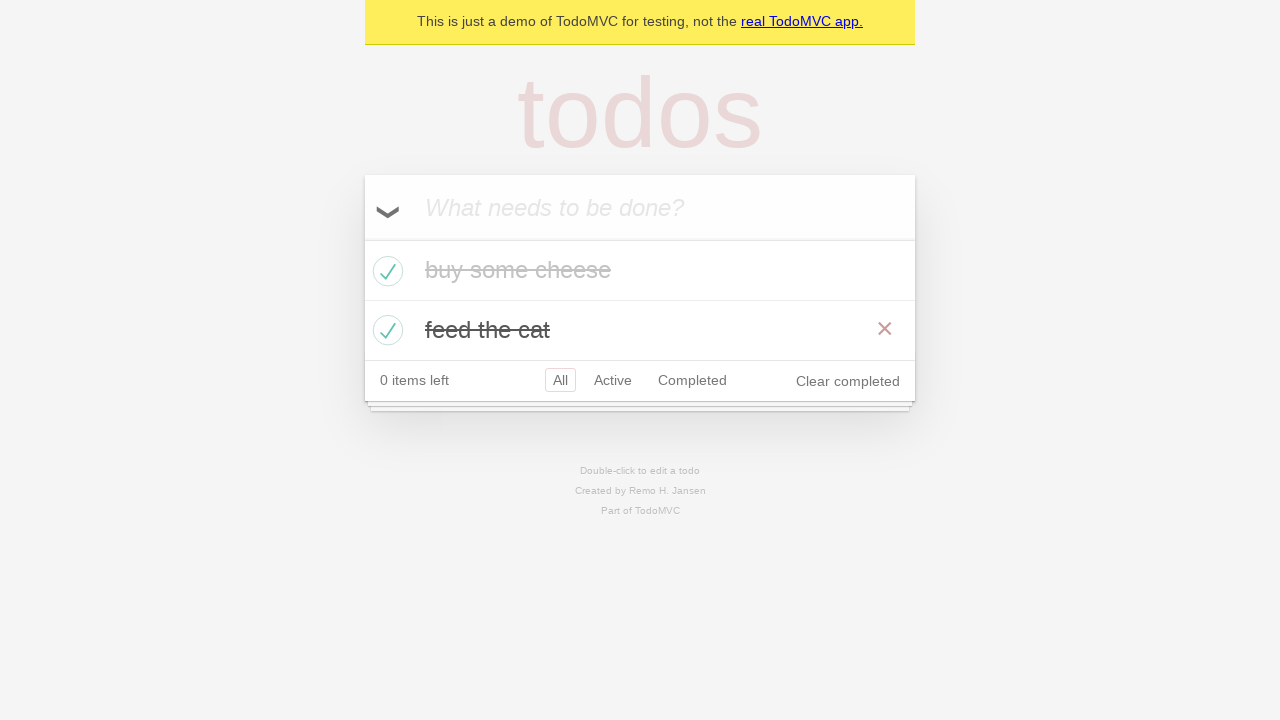

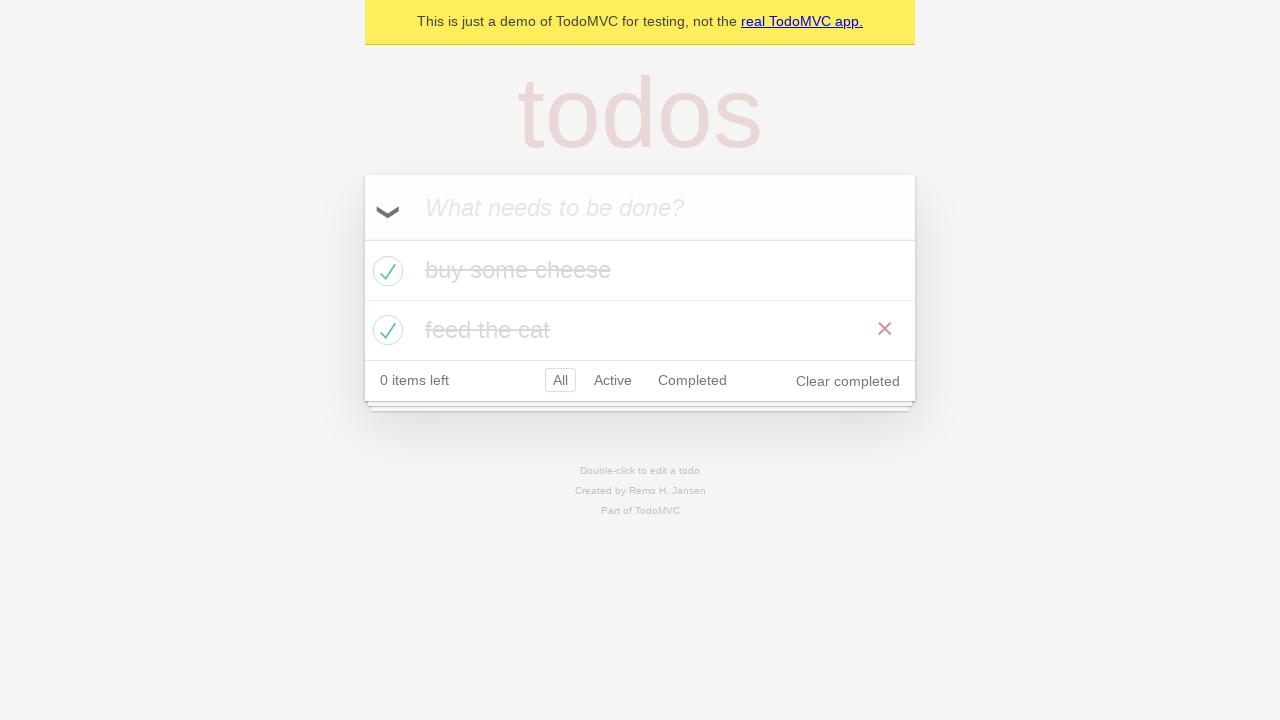